Tests navigation on Test Automation University website by clicking on Certificates link, then navigating to Top 100 Students page and verifying students are displayed

Starting URL: https://testautomationu.applitools.com/

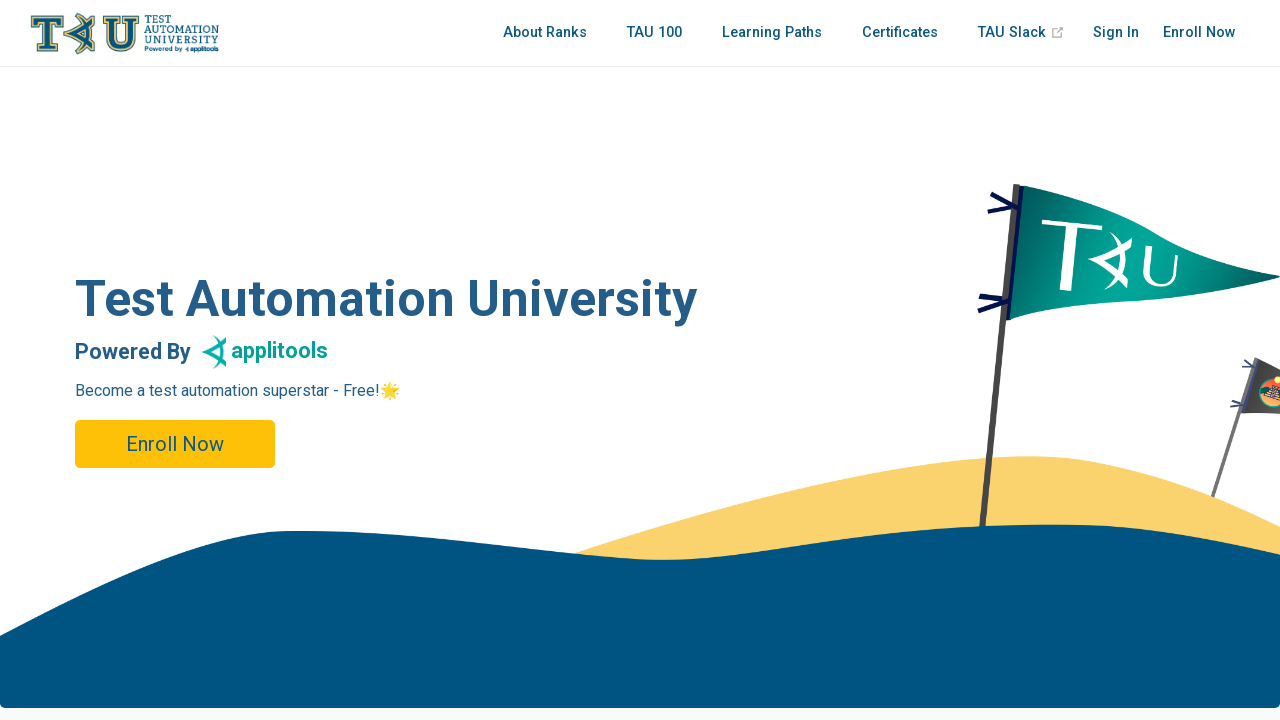

Navigated to Test Automation University homepage
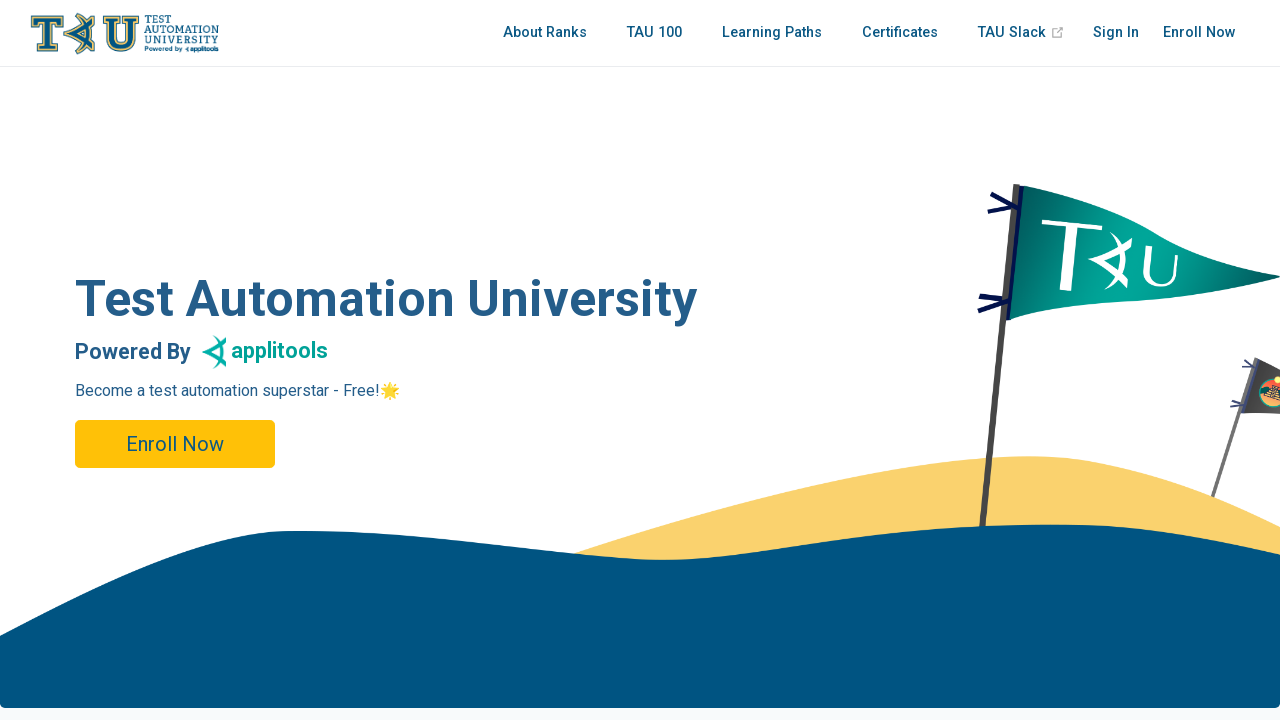

Clicked on Certificates link at (900, 33) on a:text('Certificates')
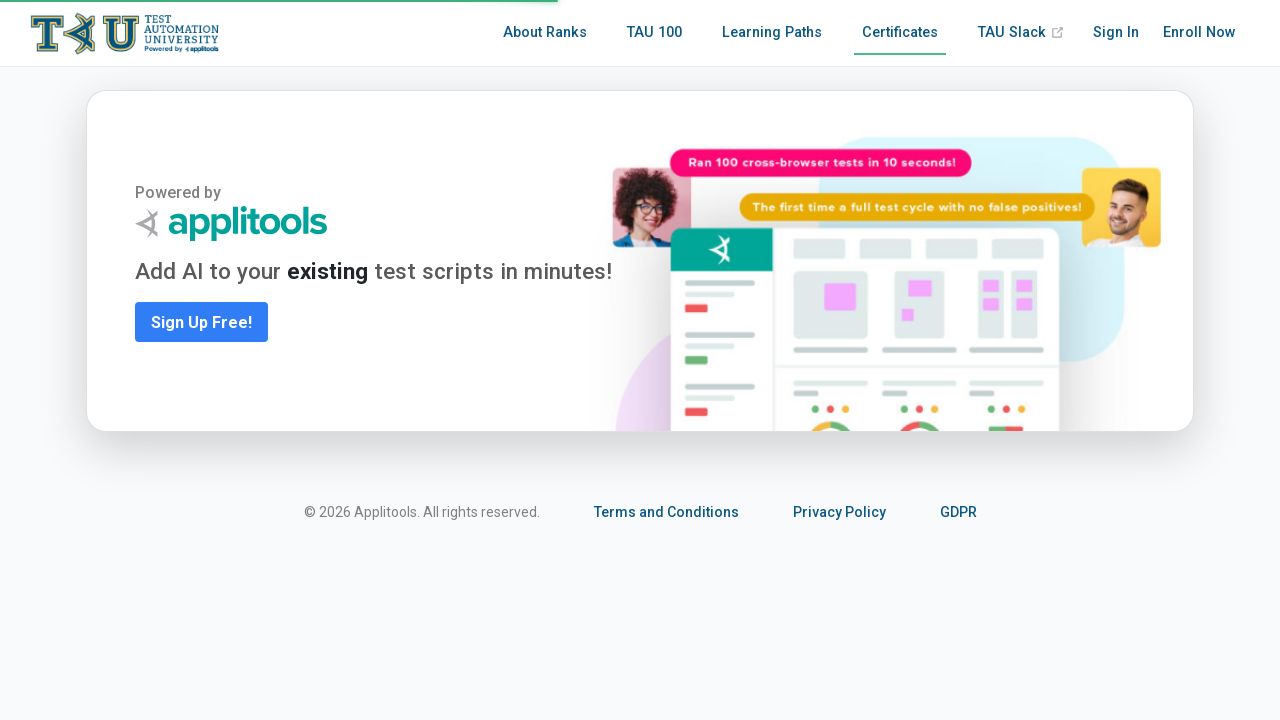

Clicked on Top 100 Students link at (654, 33) on nav.nav-links.can-hide >> a[href='/tau100.html']
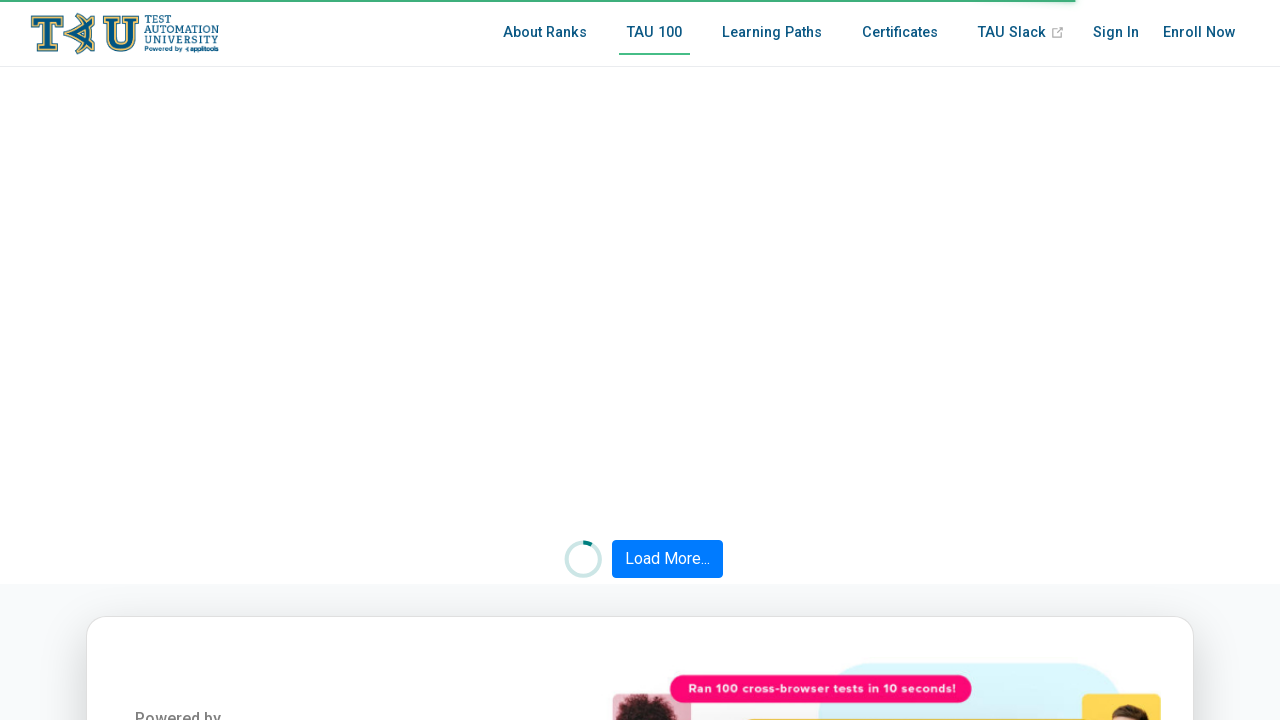

Top 100 Students page loaded and student items are displayed
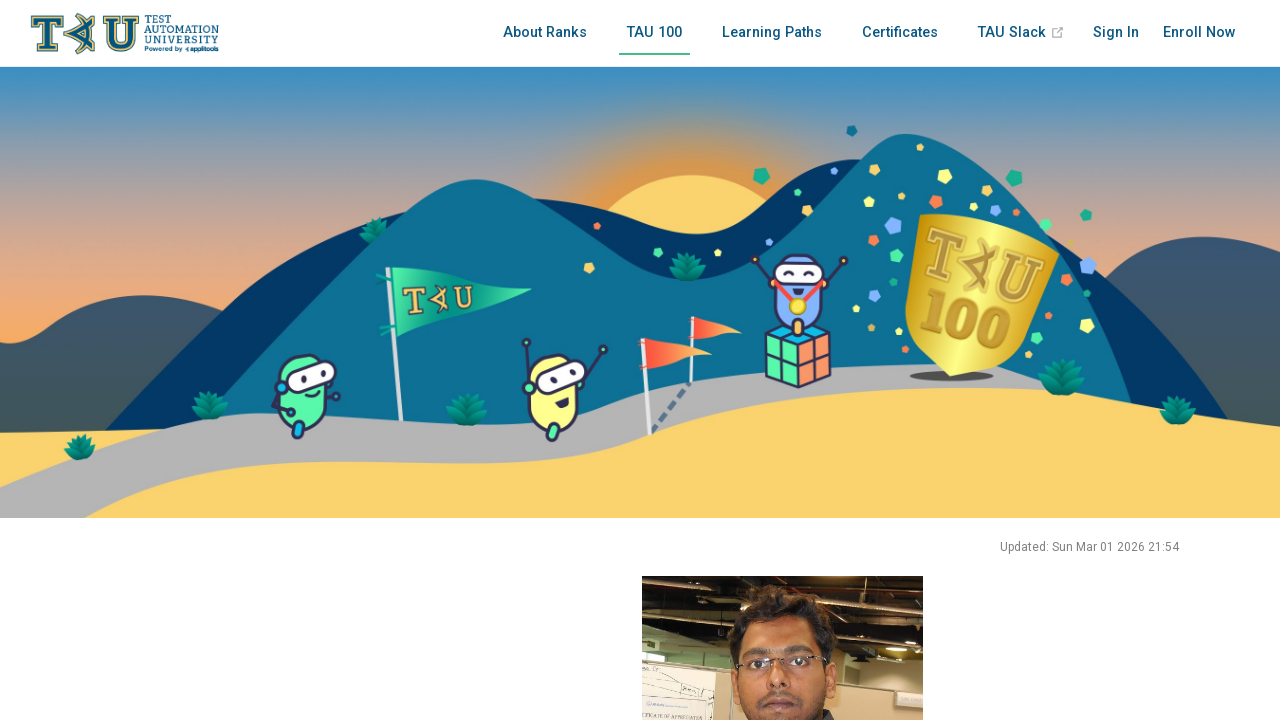

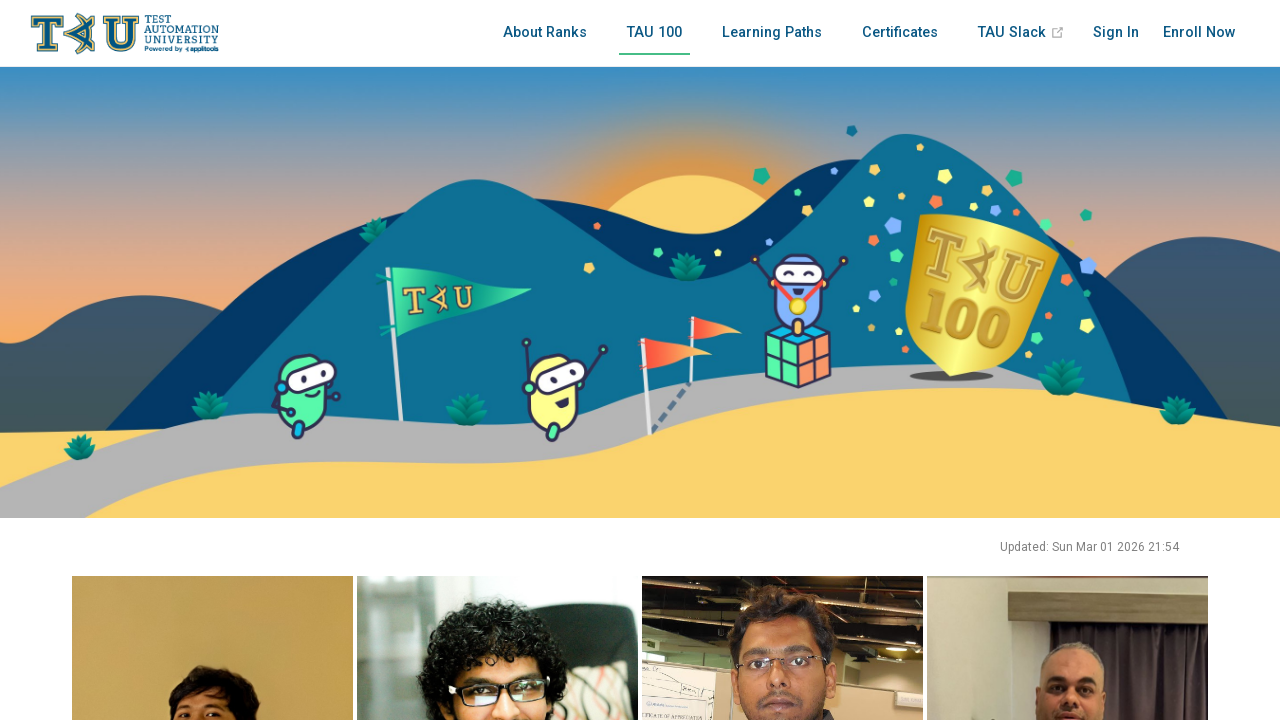